Tests the auto-complete functionality on DemoQA by clicking on the multi-select input field, typing a letter, then using arrow keys to navigate and select from the dropdown suggestions.

Starting URL: https://demoqa.com/auto-complete

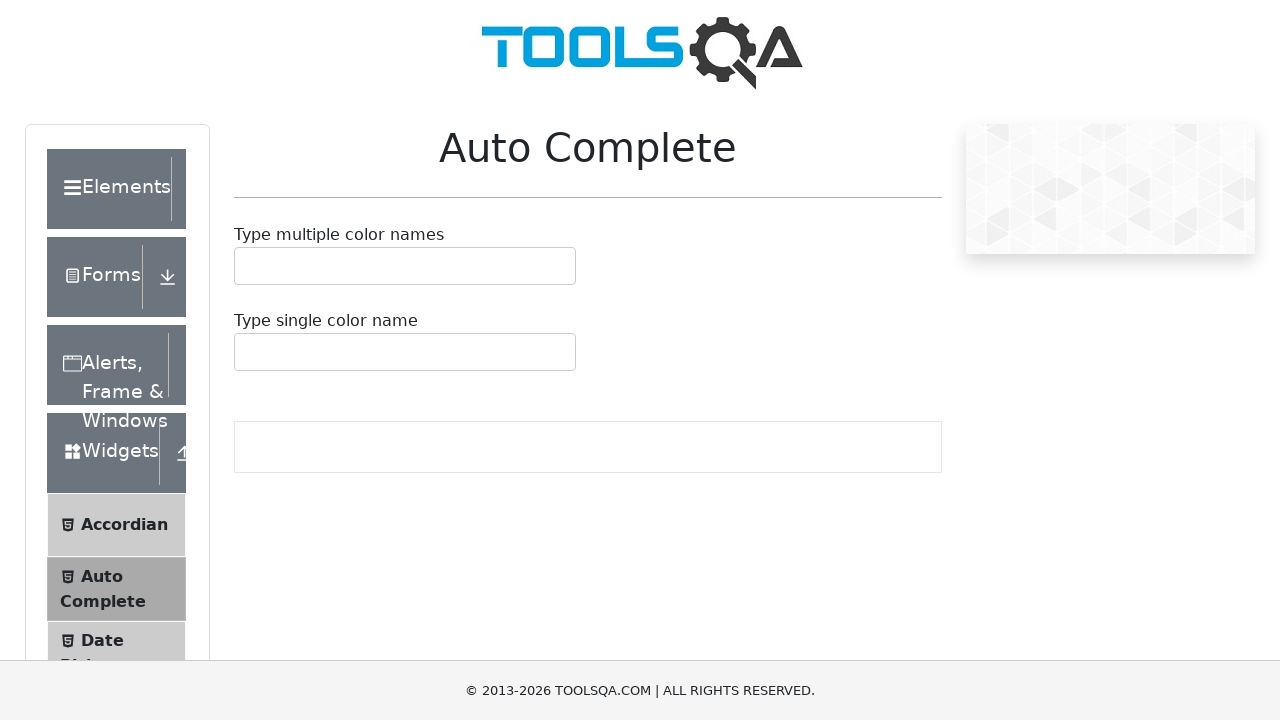

Clicked on the multi-select auto-complete input field at (405, 266) on #autoCompleteMultipleContainer
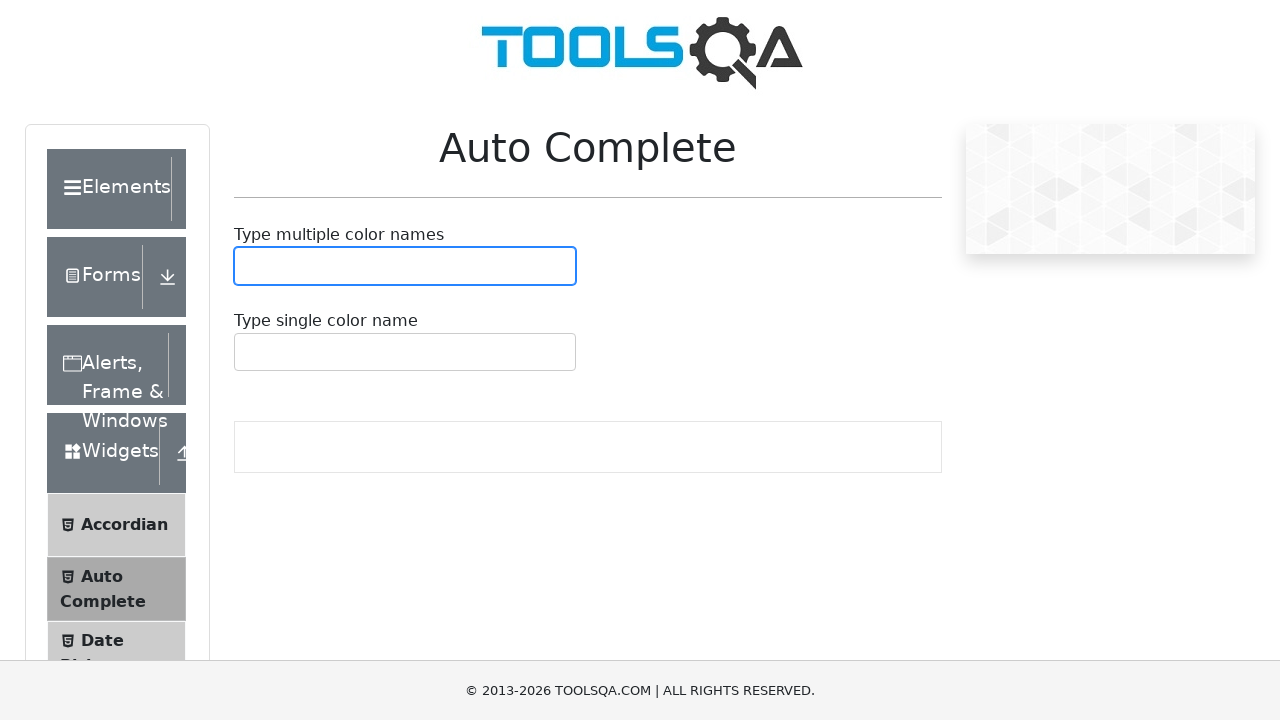

Typed 'b' into the auto-complete field
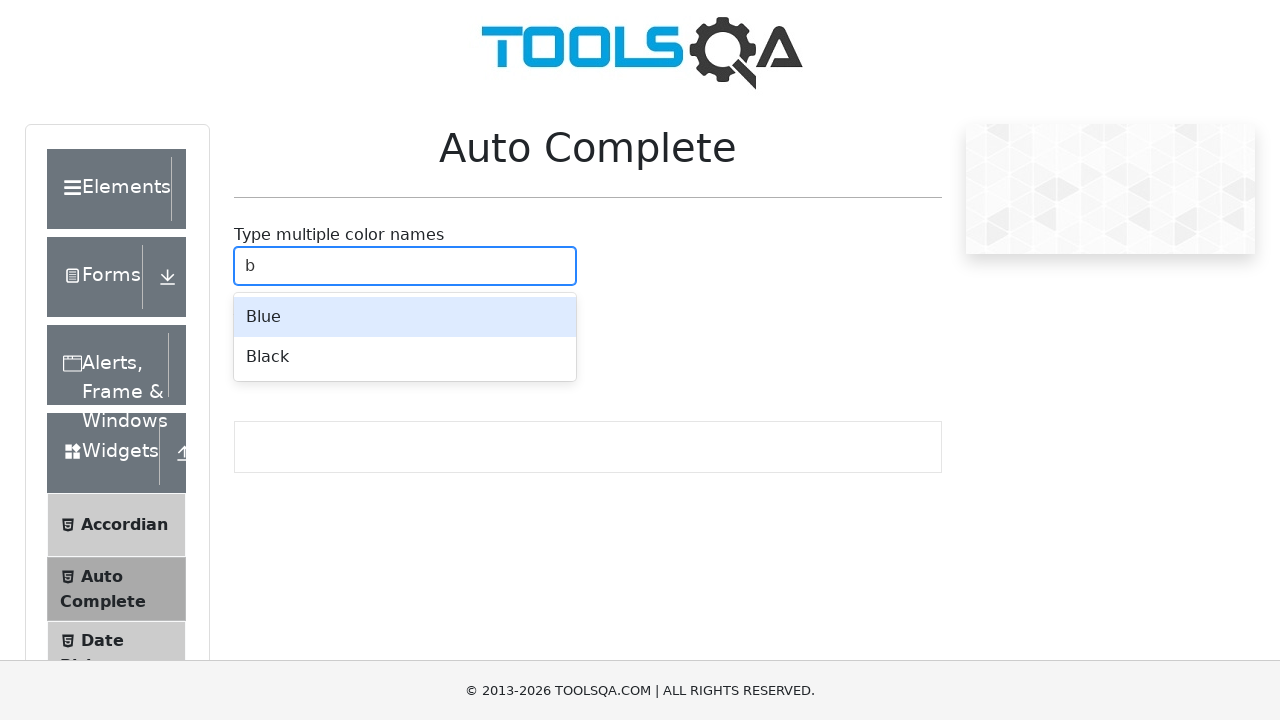

Auto-complete dropdown appeared with suggestions
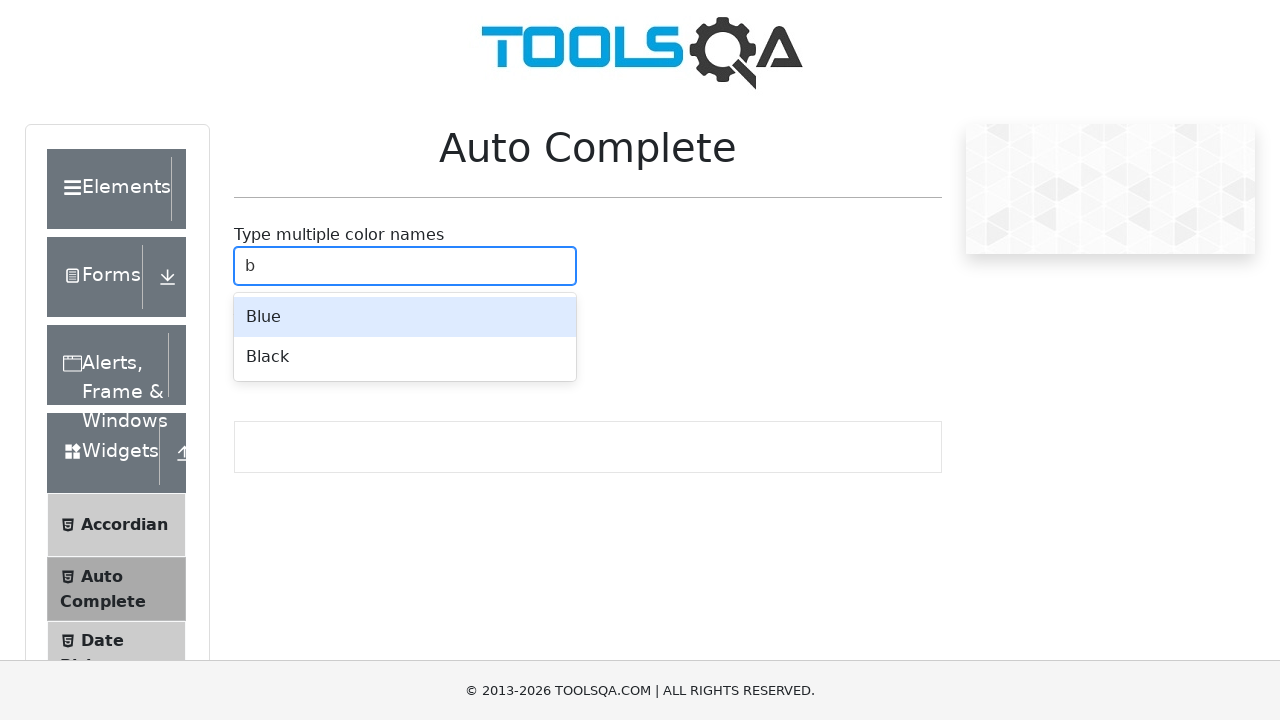

Pressed ArrowDown to navigate to the first suggestion
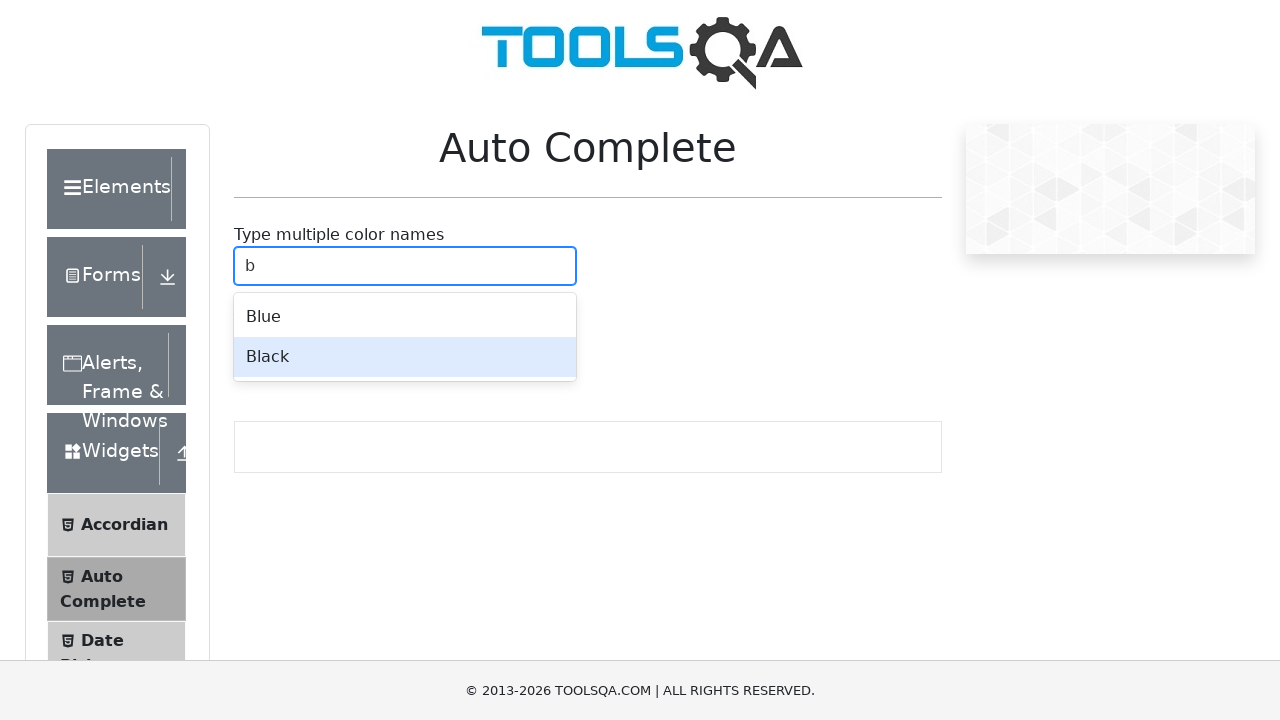

Pressed Enter to select the highlighted suggestion
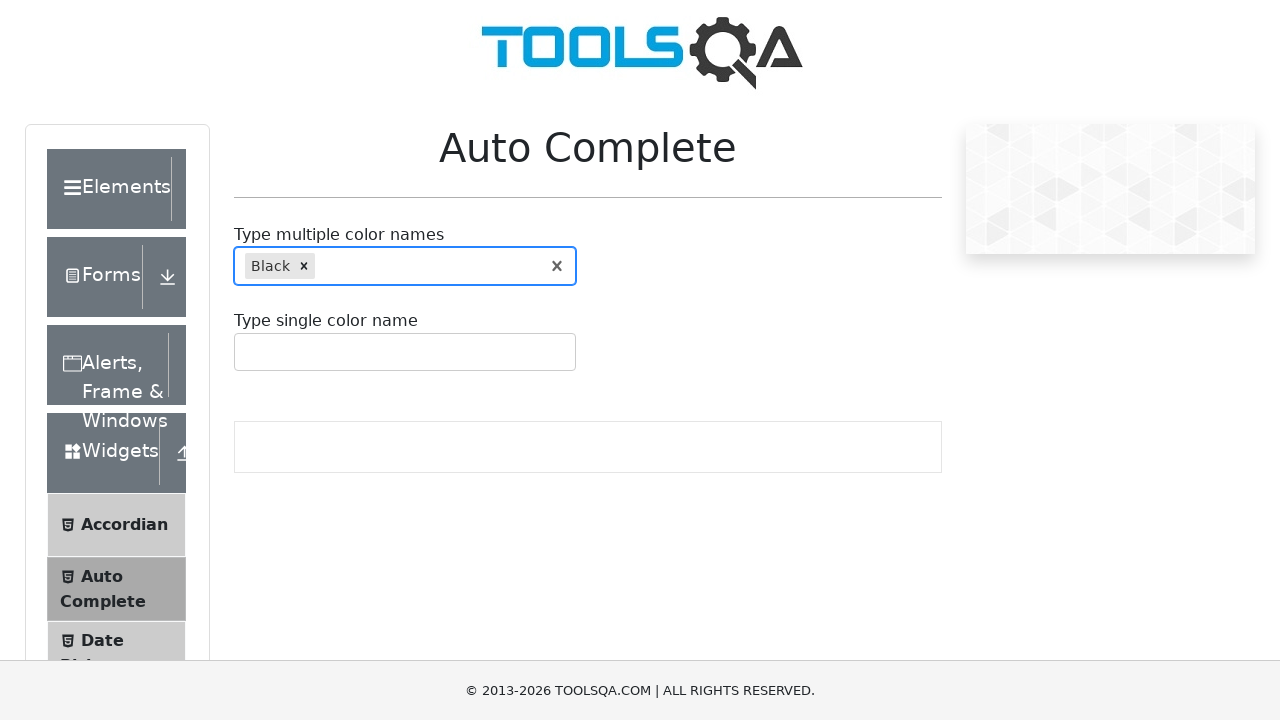

Selection was made and multi-value element appeared
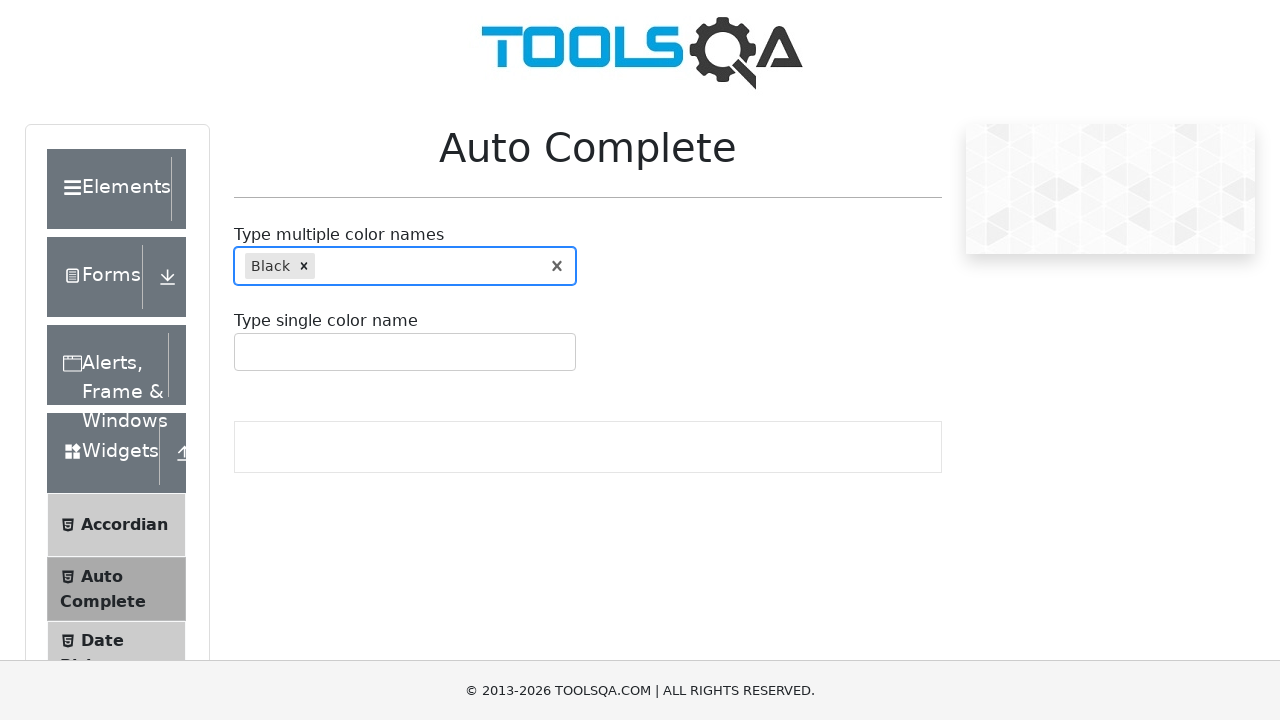

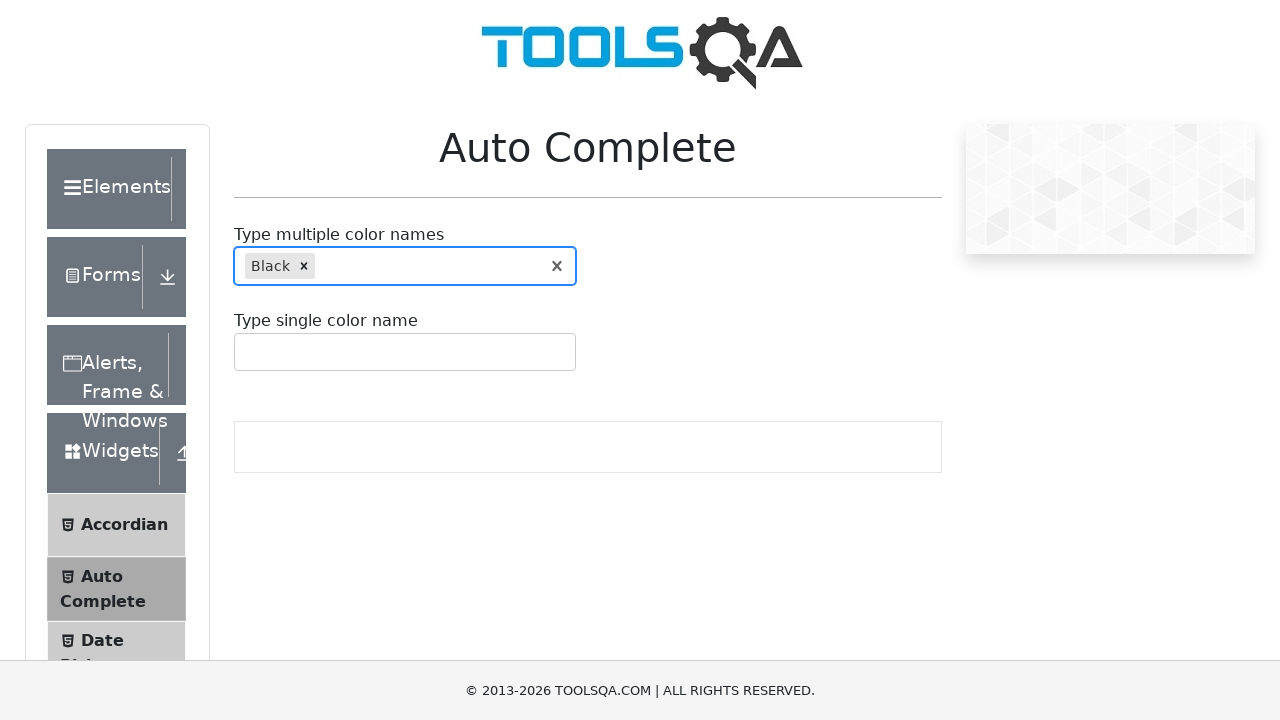